Validates that required form fields are marked with red border color when submitted with empty or invalid values.

Starting URL: https://demoqa.com/automation-practice-form

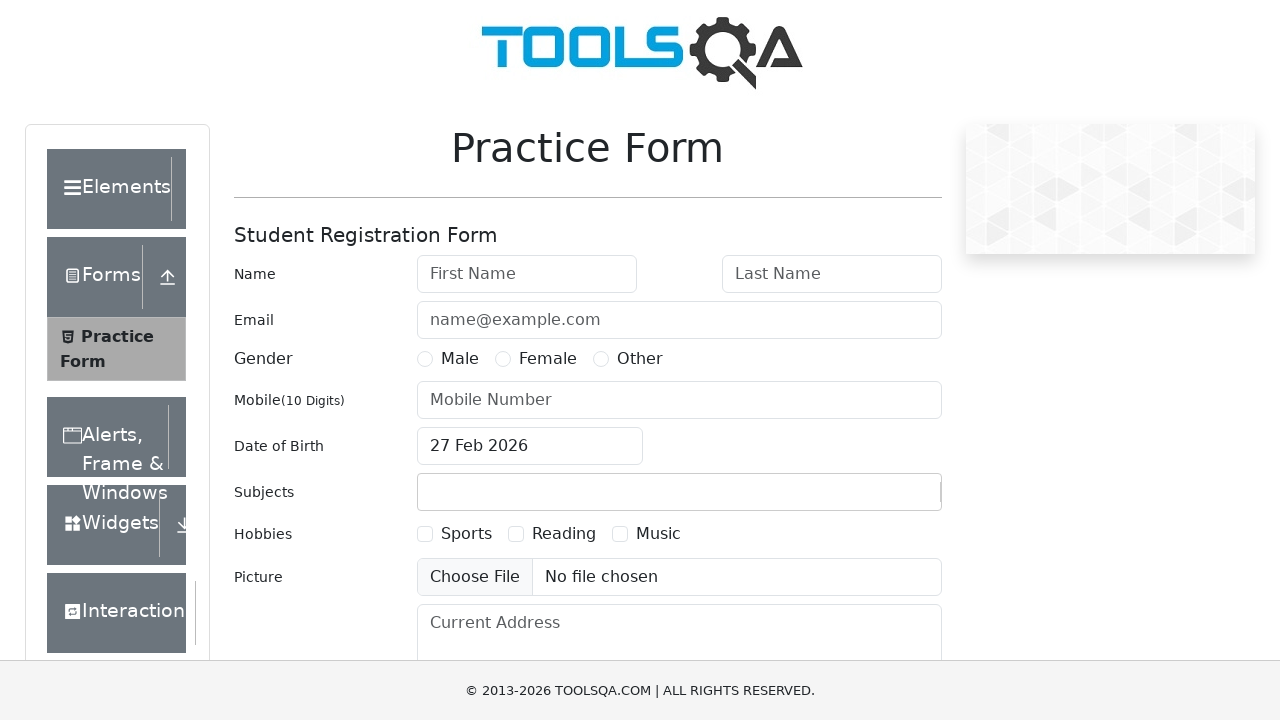

First name field left empty intentionally
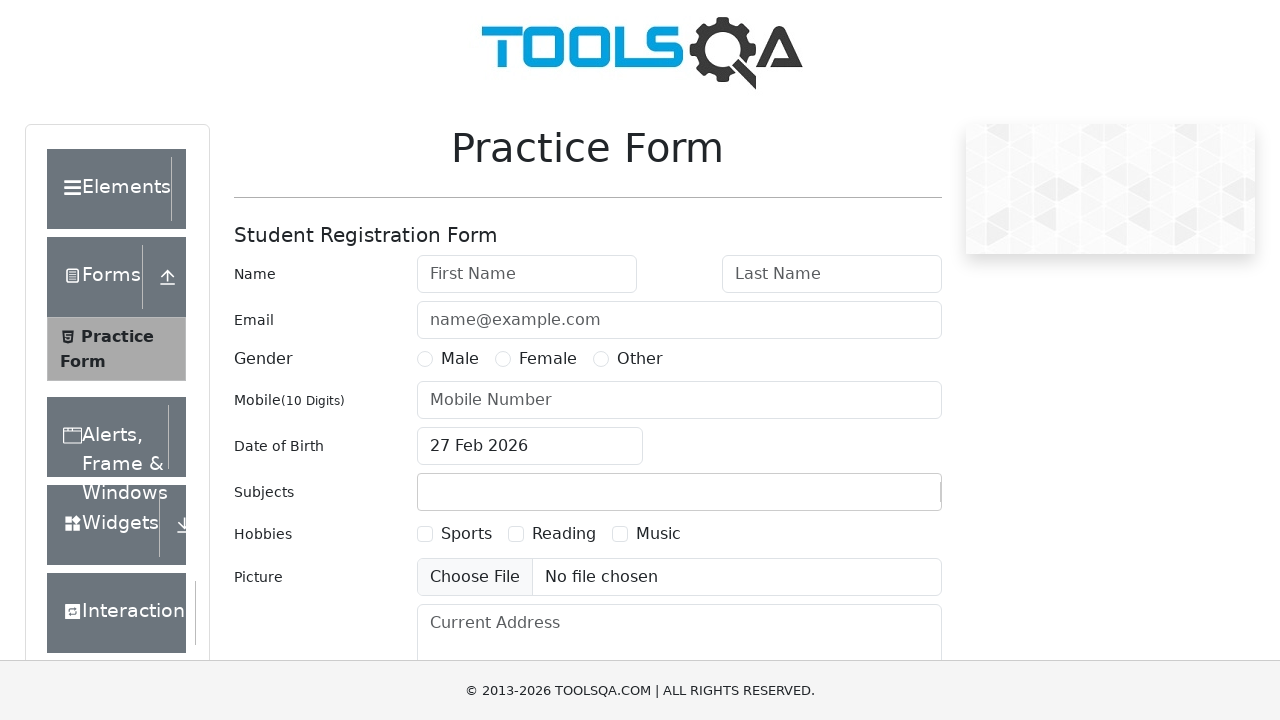

Last name field left empty intentionally
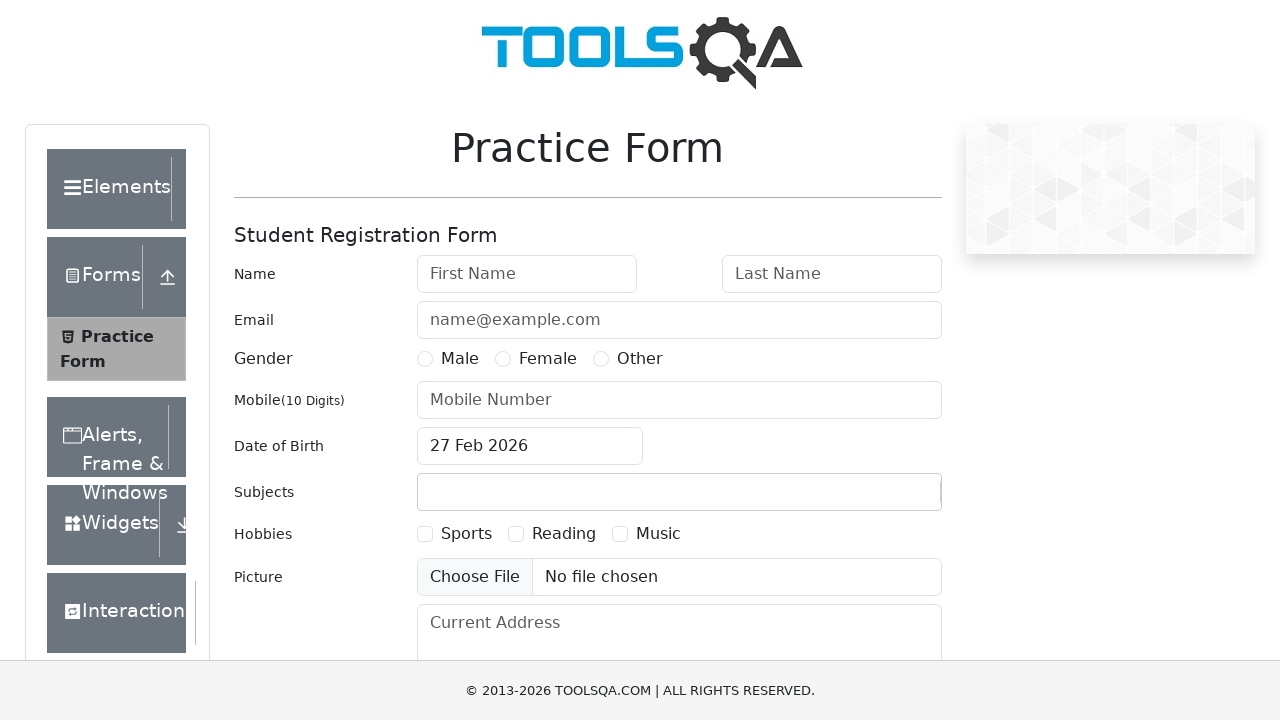

Filled email field with invalid format 'user' on #userEmail
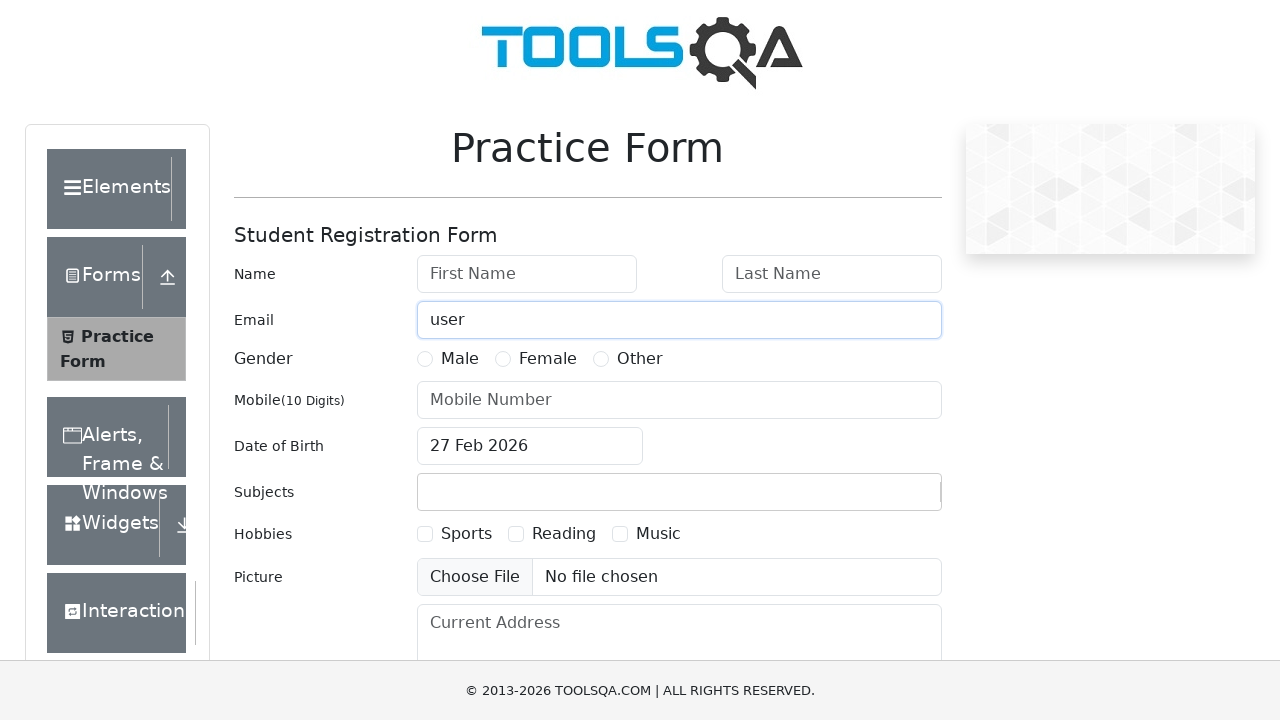

Mobile number field left empty intentionally
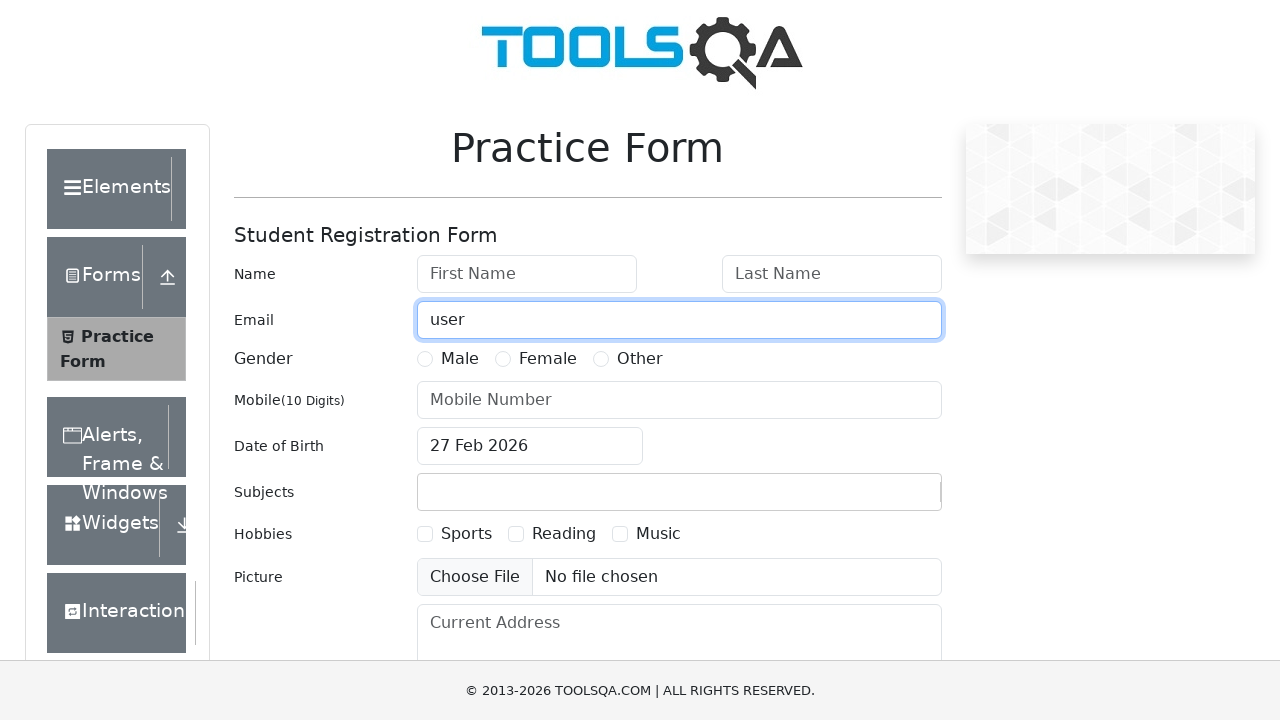

Clicked submit button to trigger form validation at (885, 499) on #submit
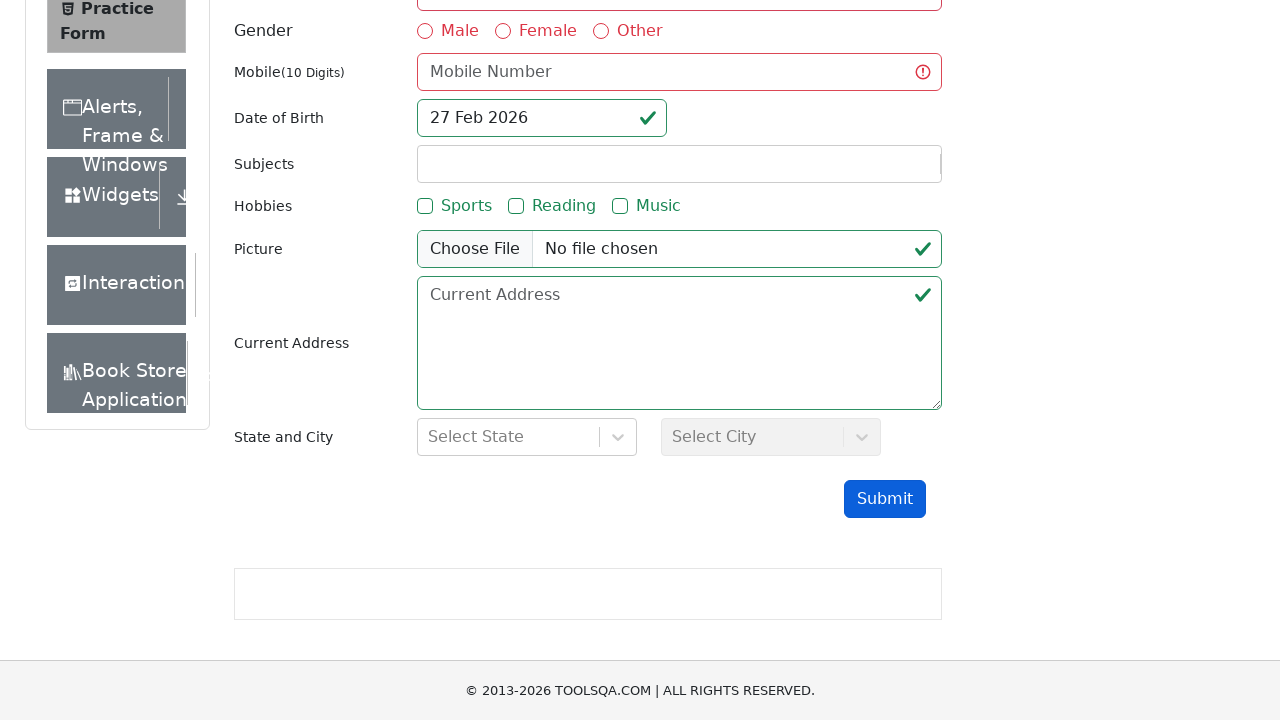

Waited 500ms for validation styling to be applied
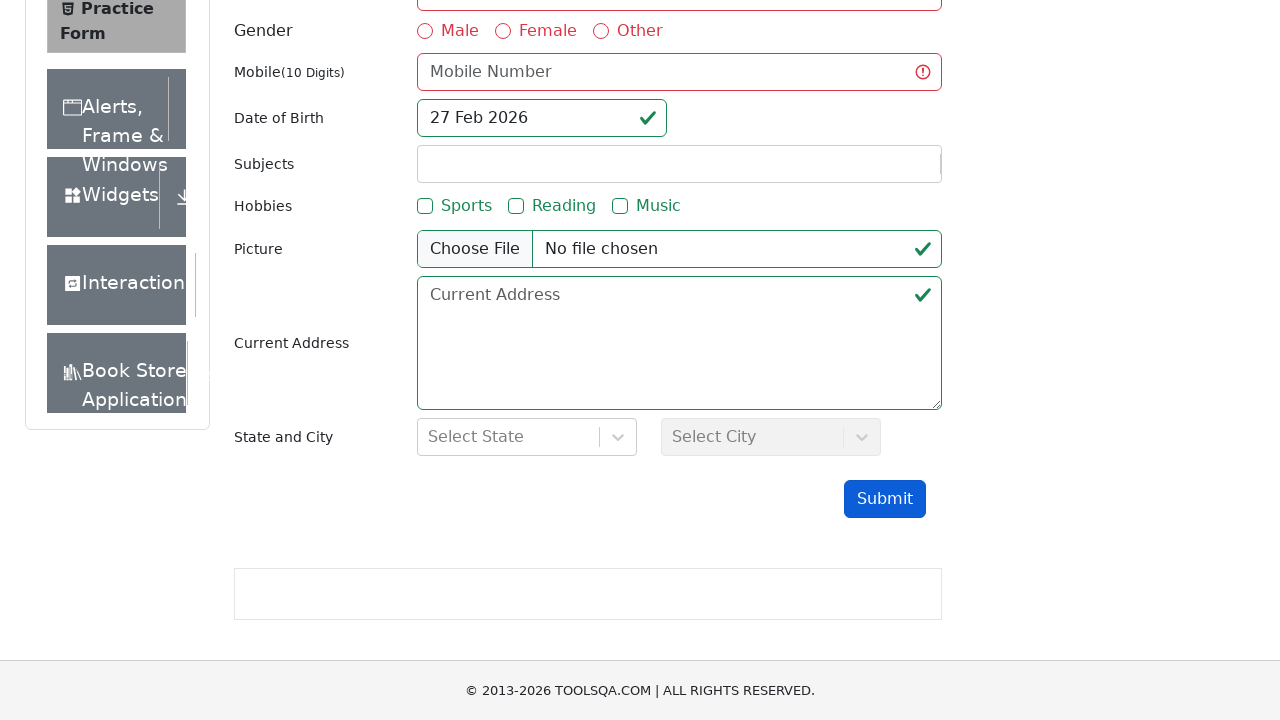

Verified first name field shows invalid state with red border
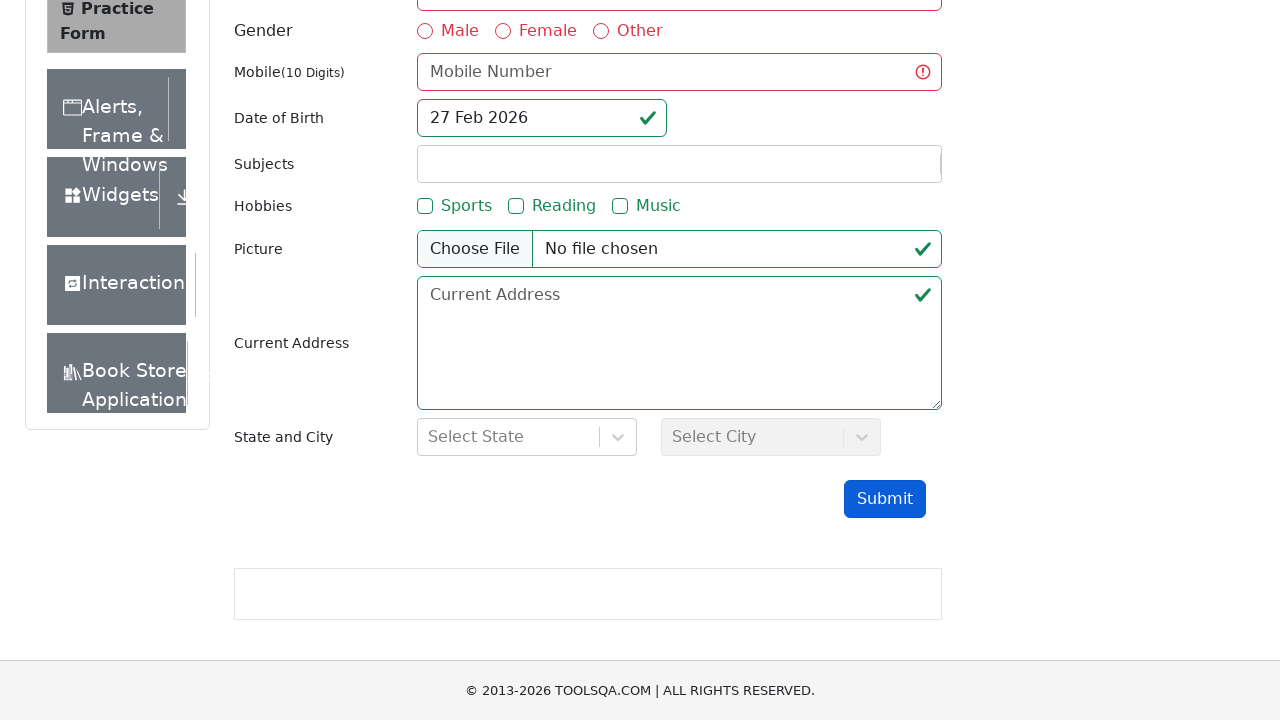

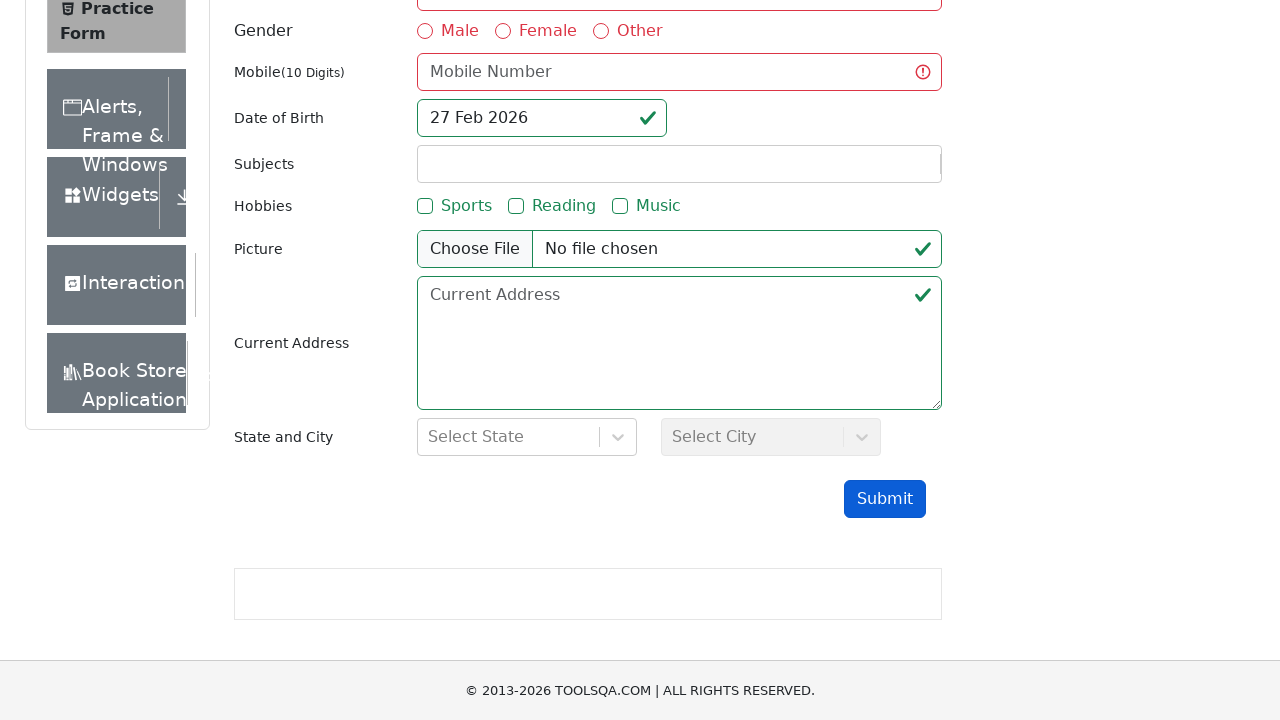